Tests clicking a button with a dynamic ID multiple times to verify the button can be located by CSS class selector regardless of changing IDs

Starting URL: http://uitestingplayground.com/dynamicid

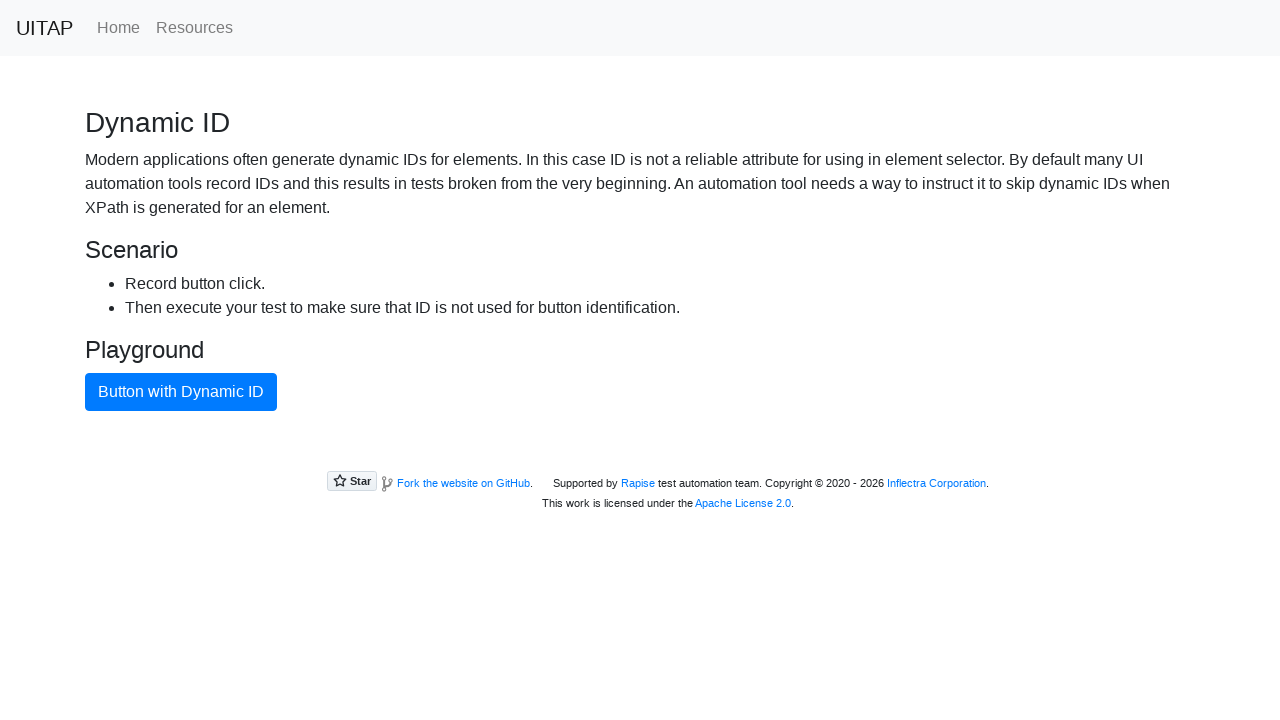

Navigated to dynamic ID test page
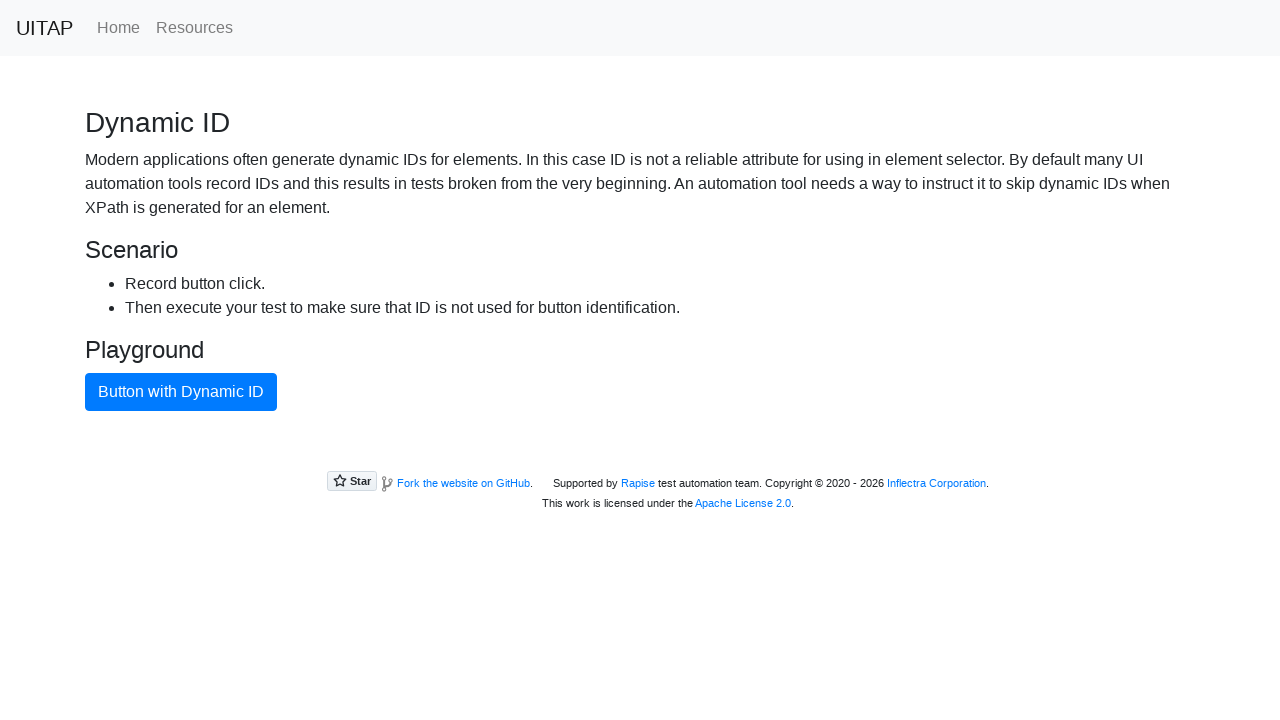

Clicked button with dynamic ID (attempt 1 of 3) using CSS class selector at (181, 392) on button.btn.btn-primary
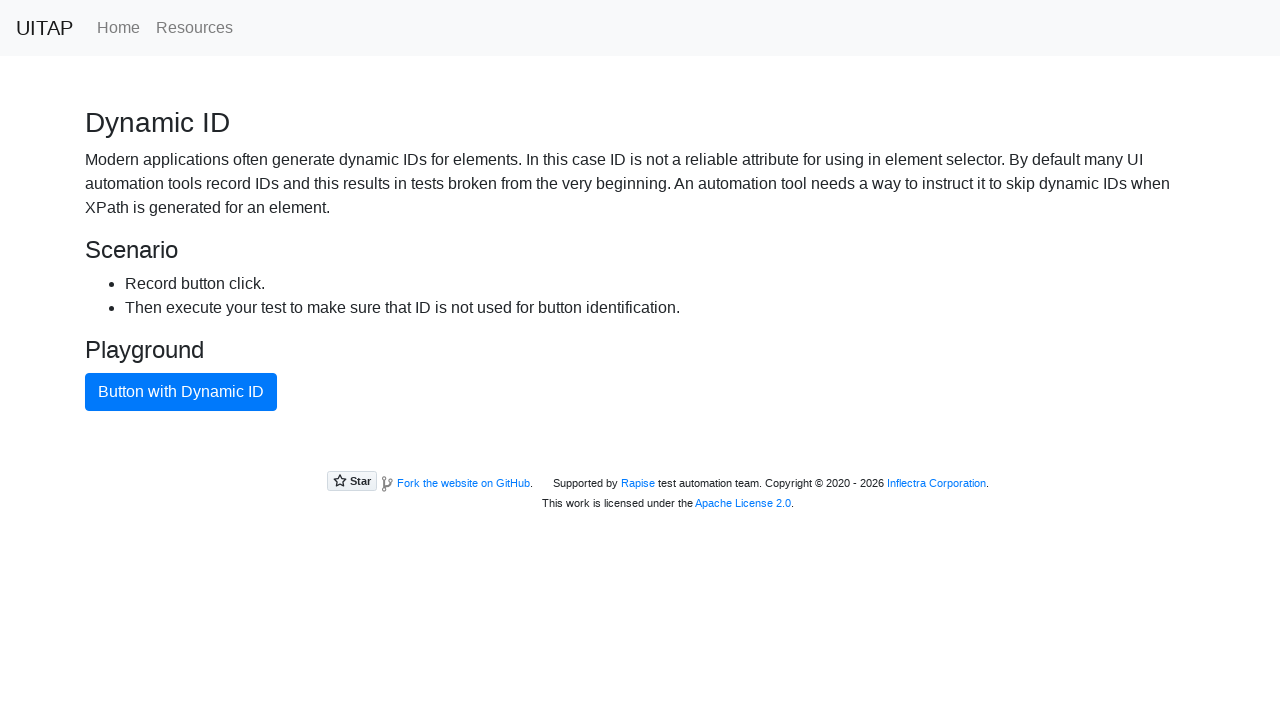

Waited 1 second before next click
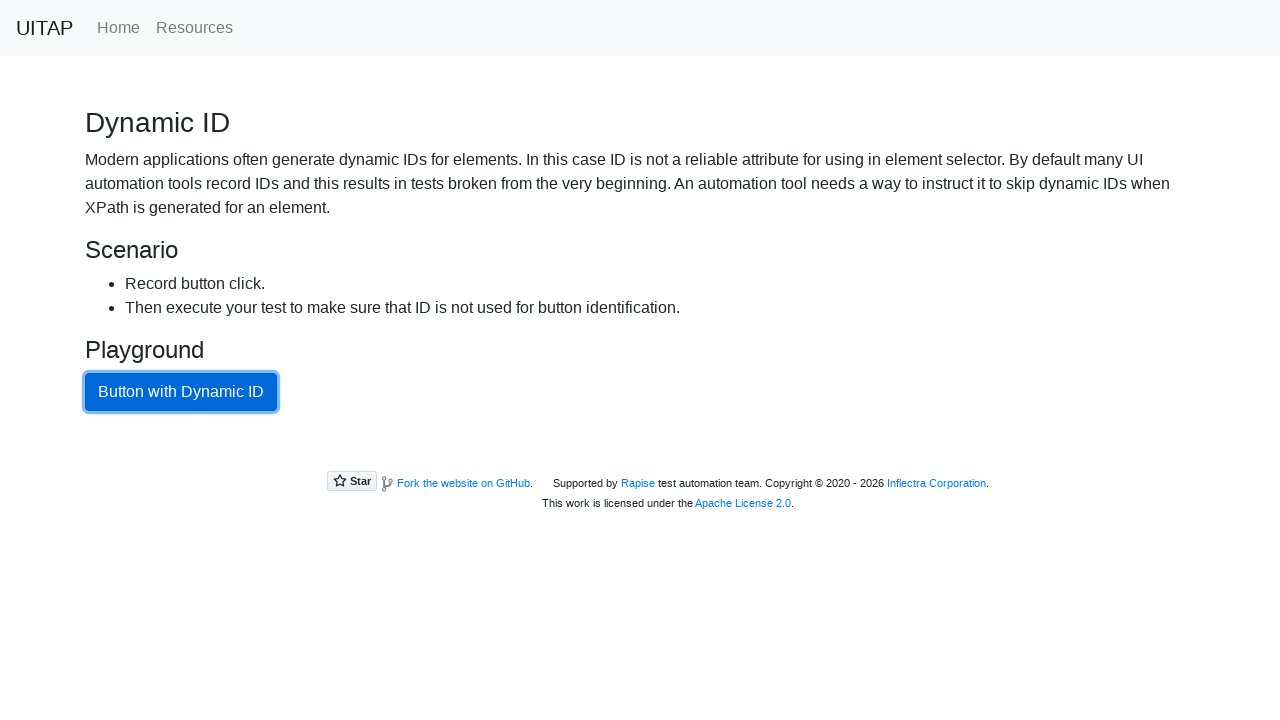

Clicked button with dynamic ID (attempt 2 of 3) using CSS class selector at (181, 392) on button.btn.btn-primary
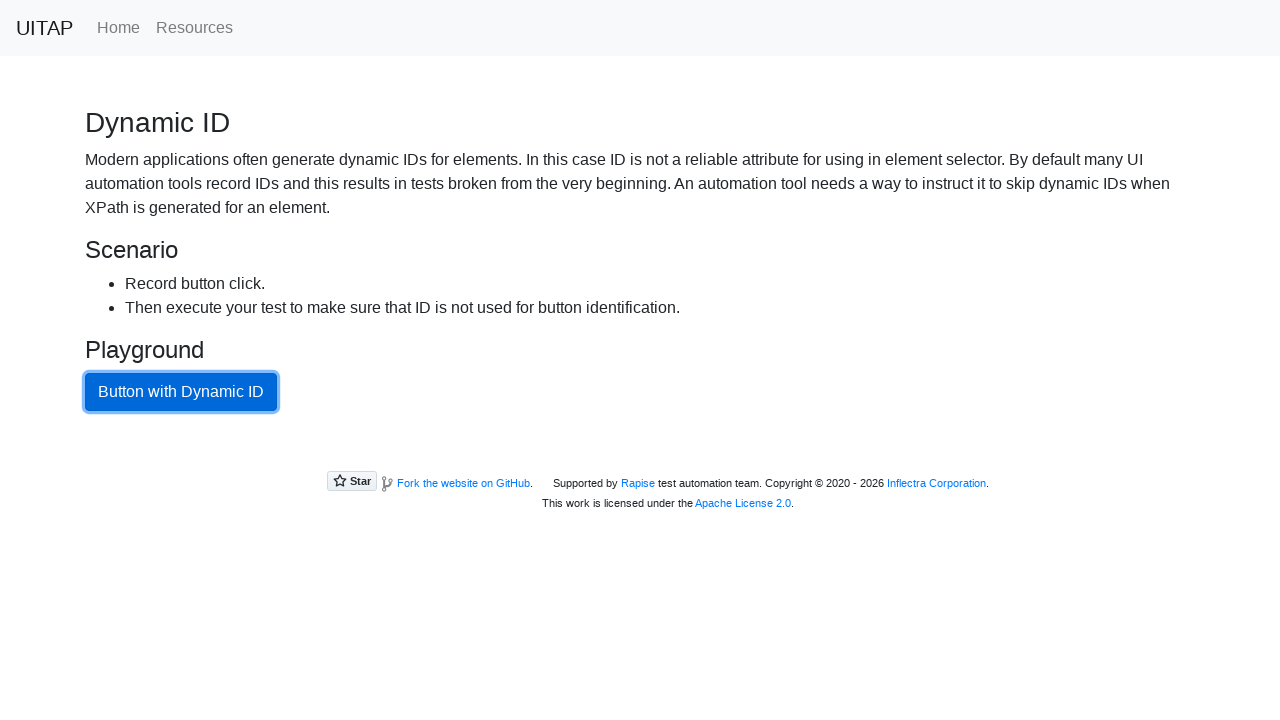

Waited 1 second before next click
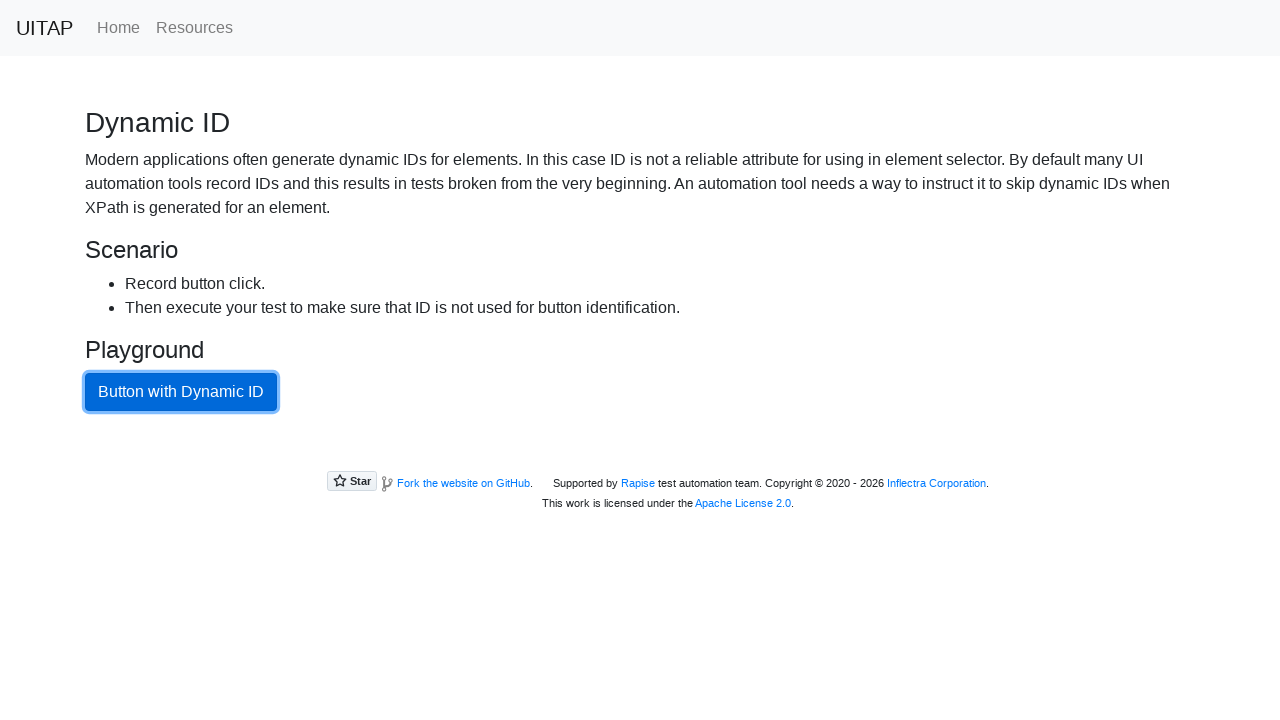

Clicked button with dynamic ID (attempt 3 of 3) using CSS class selector at (181, 392) on button.btn.btn-primary
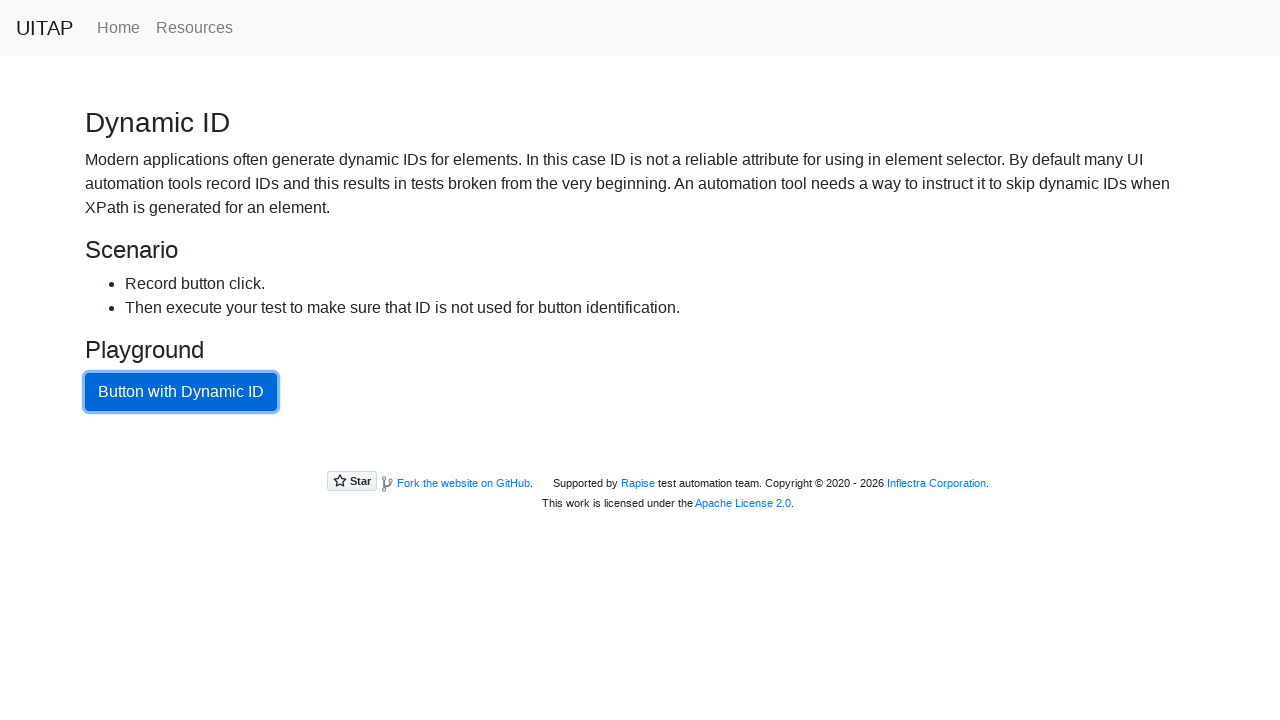

Waited 1 second before next click
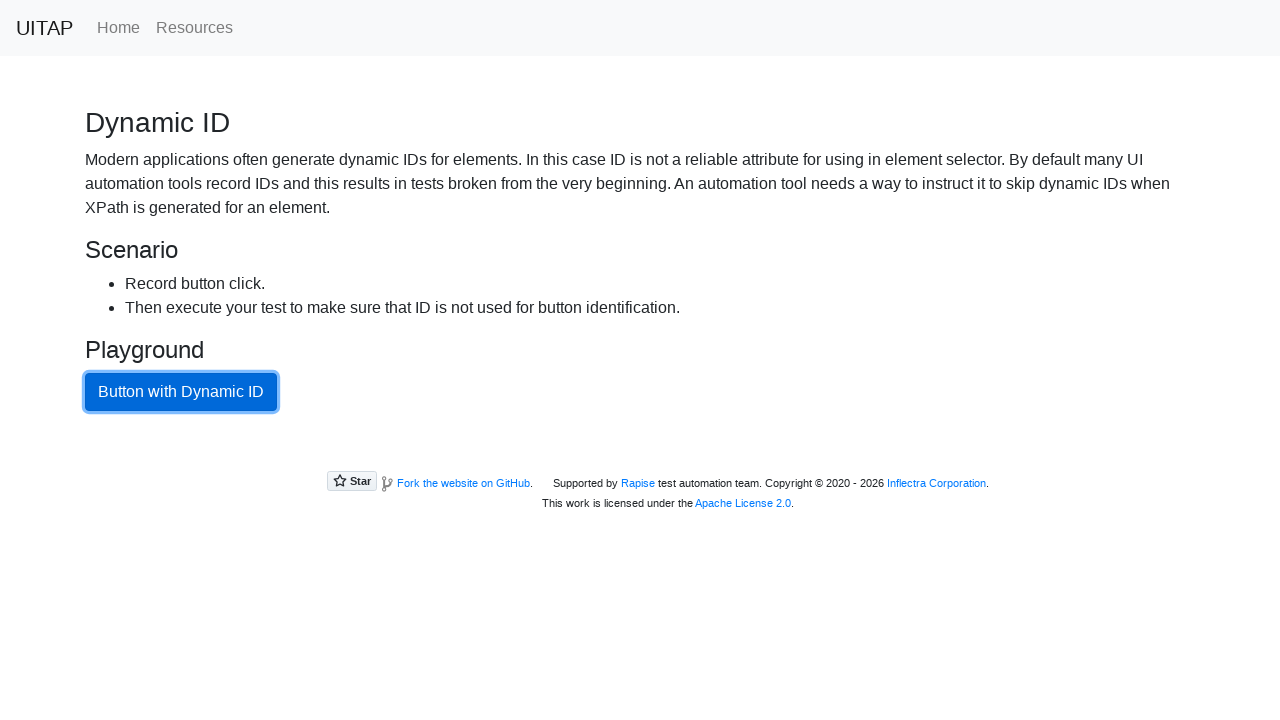

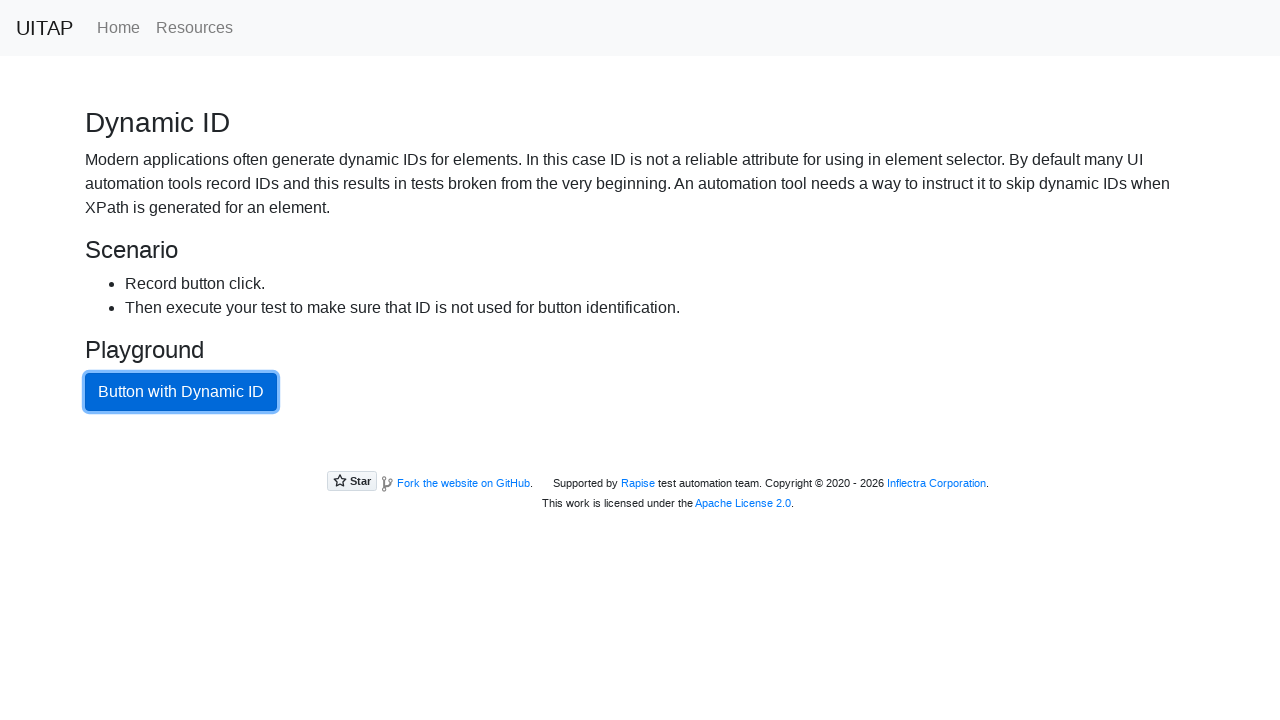